Tests a registration form by navigating to the registration page and filling in the first name and last name fields

Starting URL: http://demo.automationtesting.in/Register.html

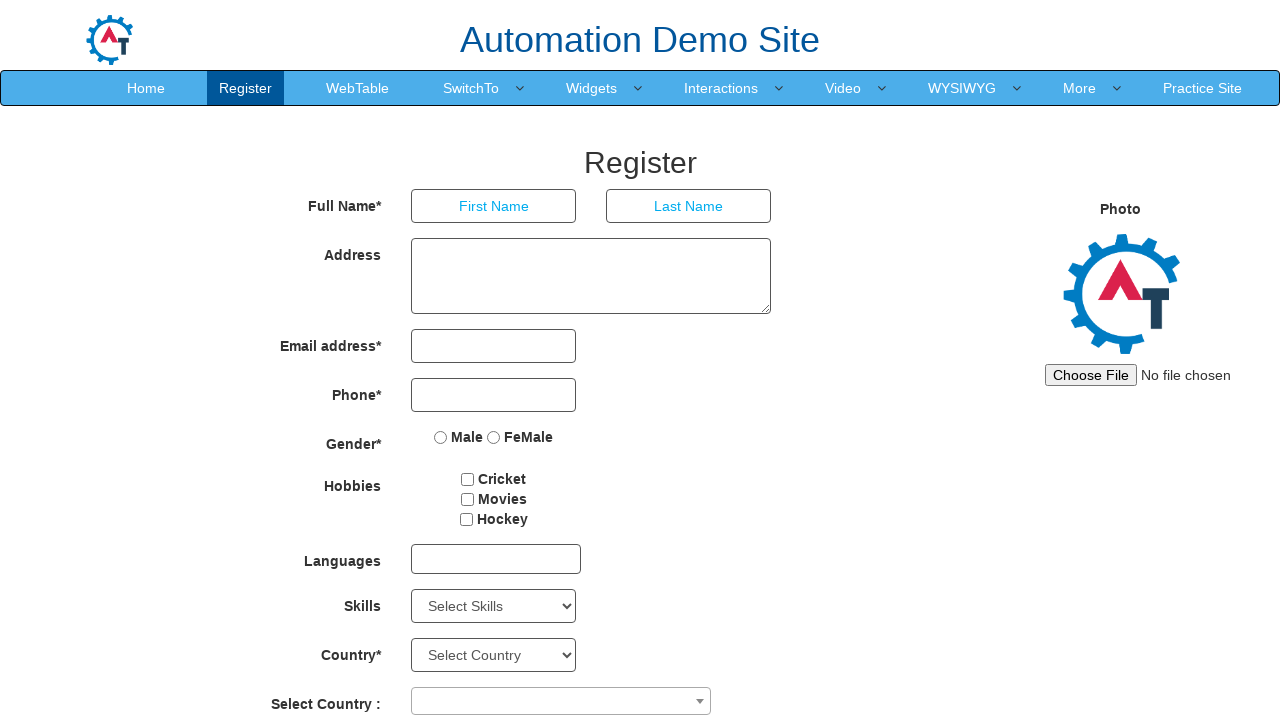

Navigated to registration page
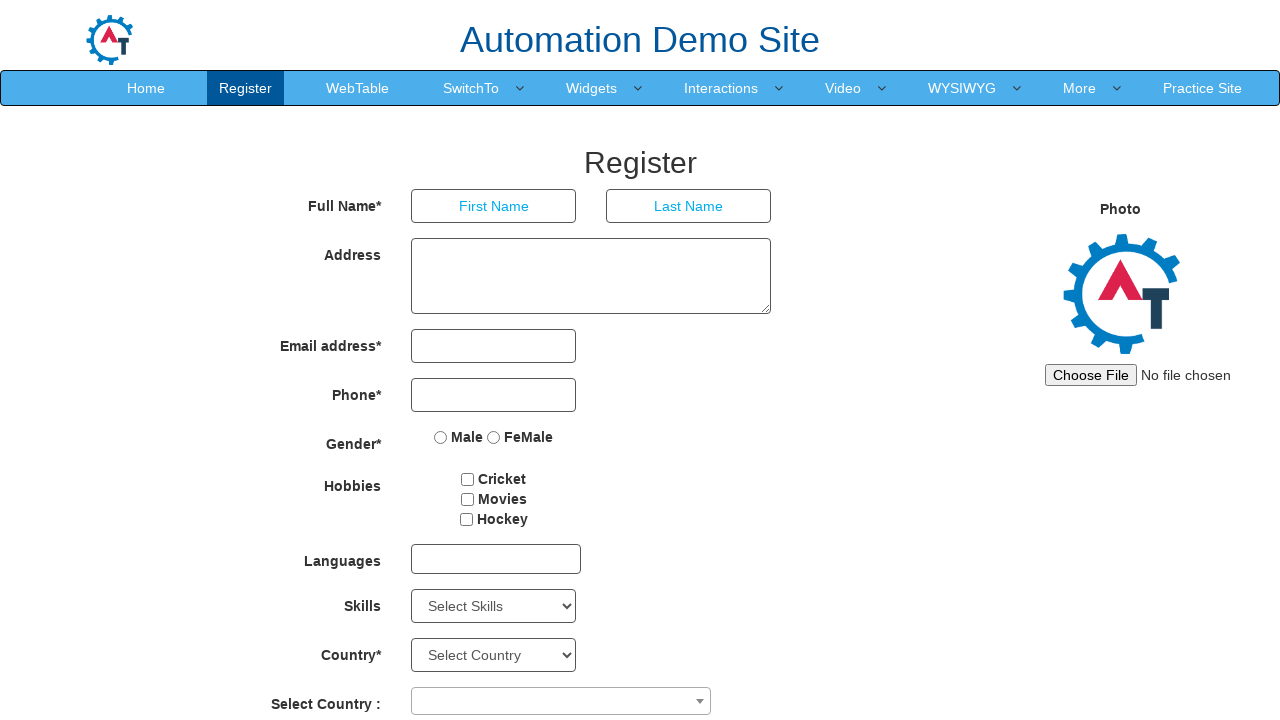

Filled first name field with 'JohnTest' on input[placeholder='First Name']
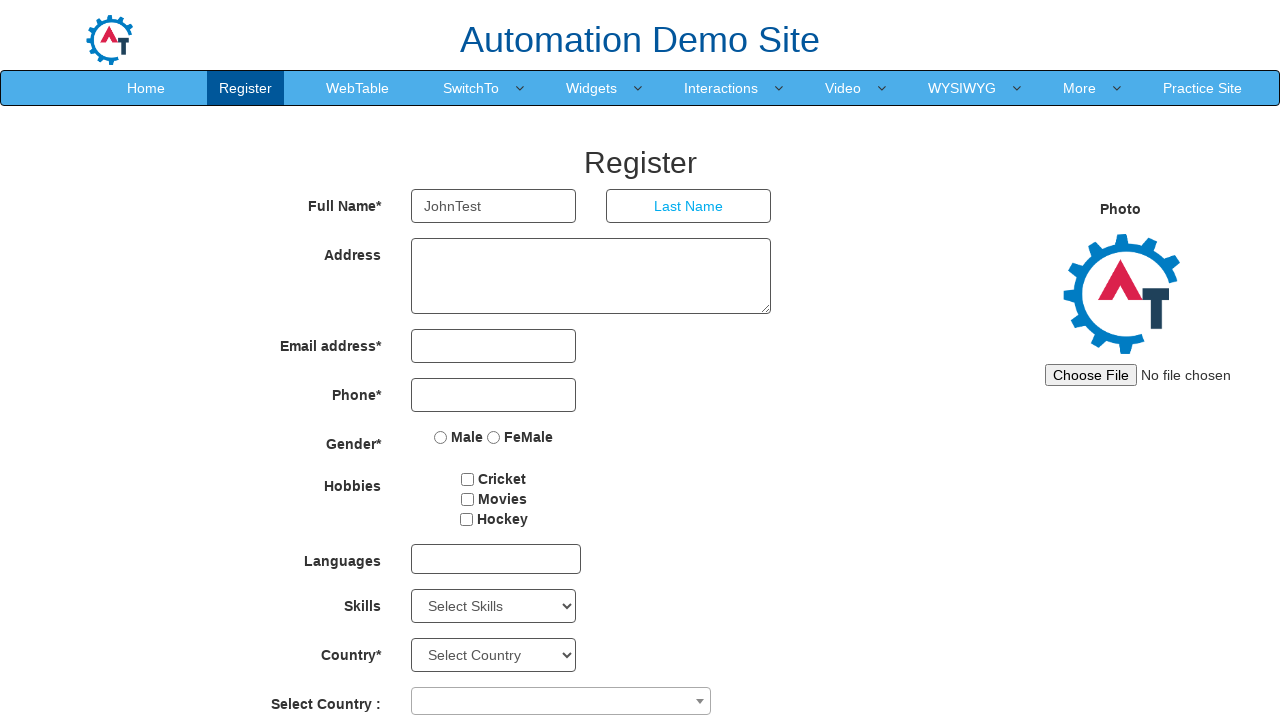

Filled last name field with 'SmithUser' on input[placeholder='Last Name']
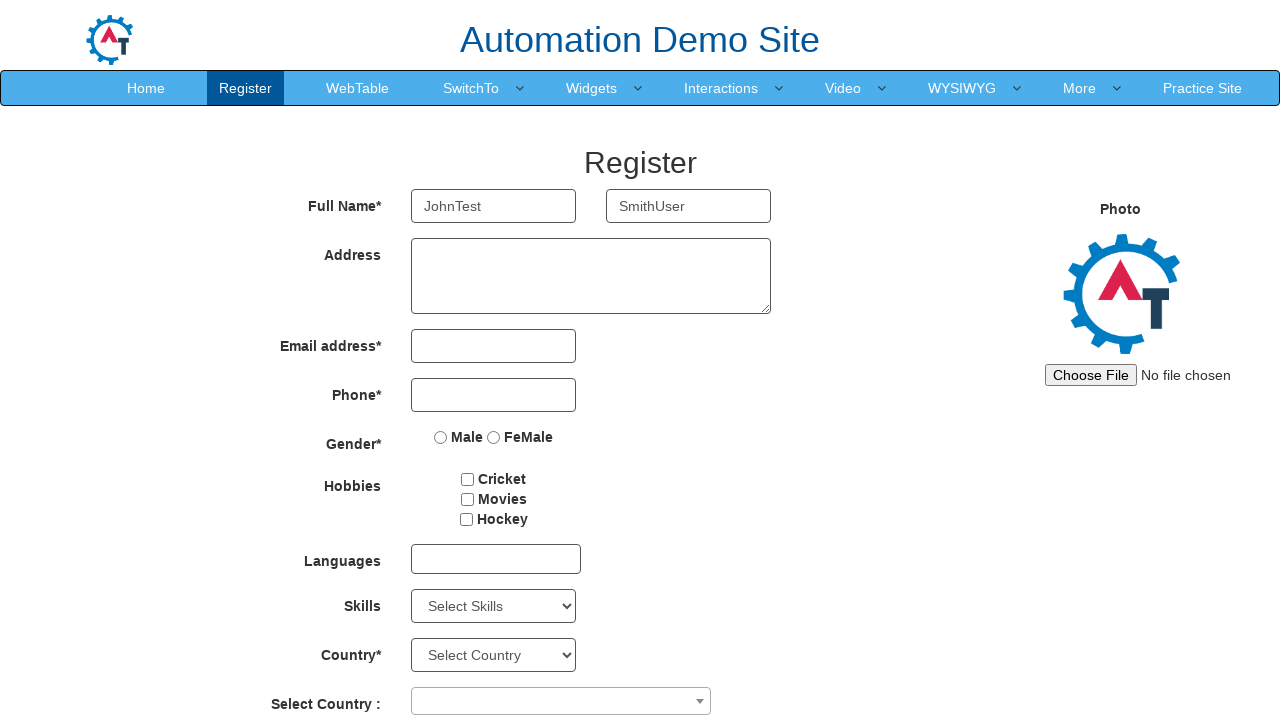

Verified first name field is present and loaded
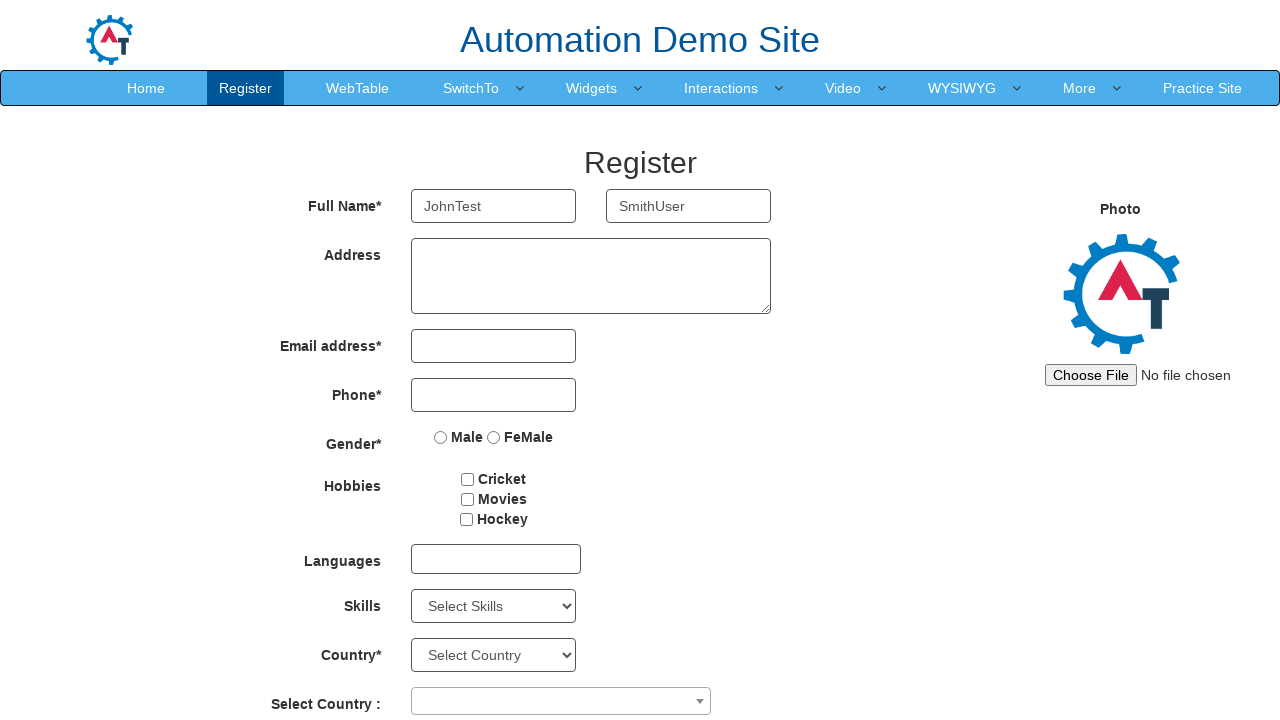

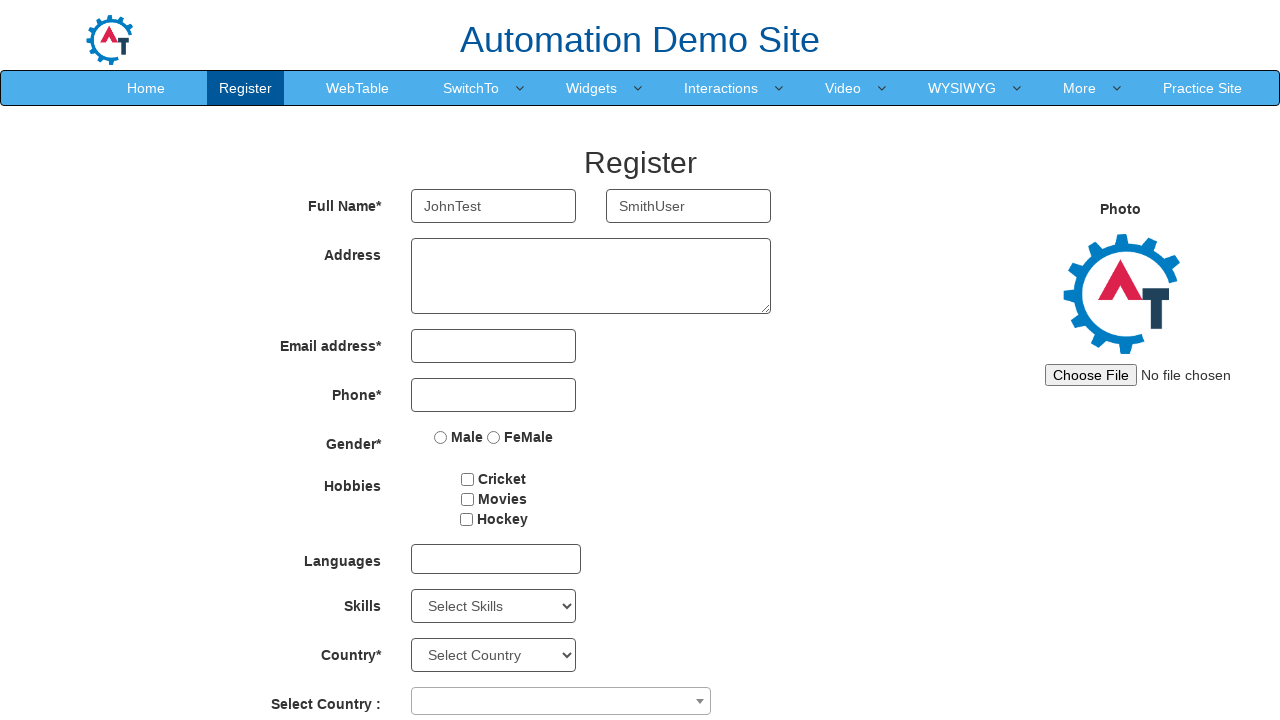